Tests clearing the complete state of all items by checking then unchecking the "Mark all as complete" checkbox.

Starting URL: https://demo.playwright.dev/todomvc

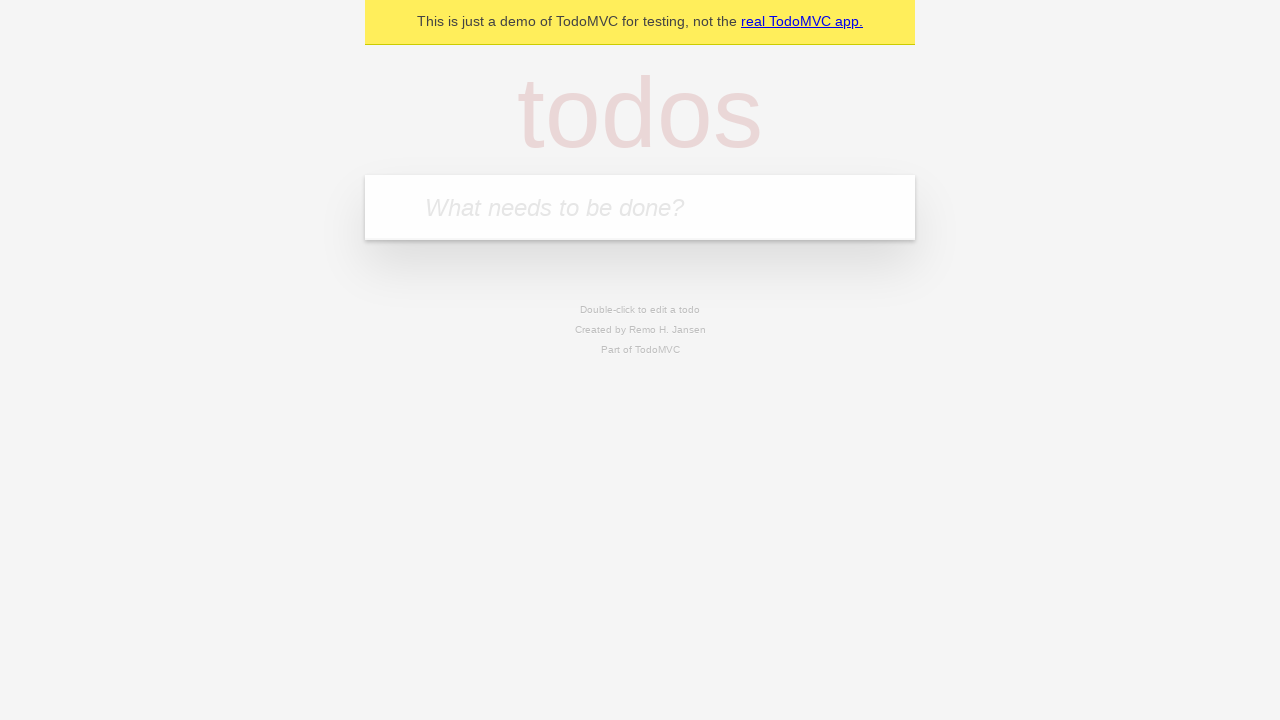

Filled first todo field with 'buy some cheese' on internal:attr=[placeholder="What needs to be done?"i]
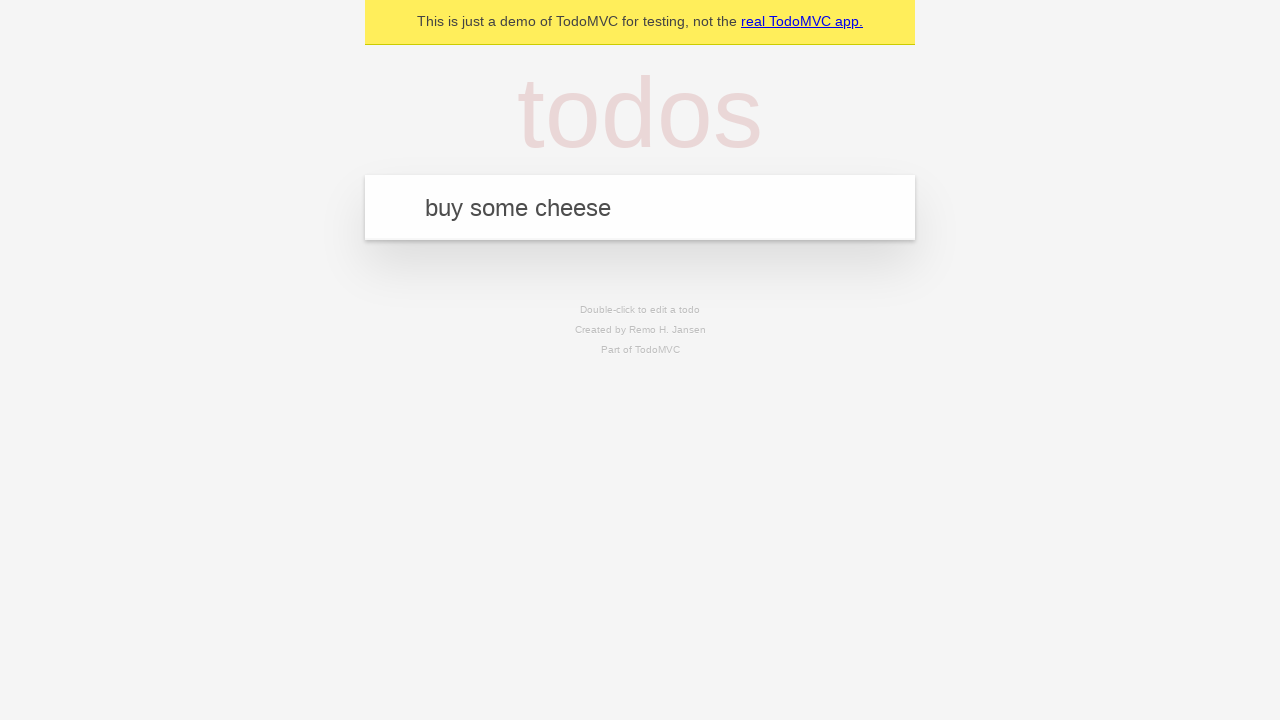

Pressed Enter to create first todo on internal:attr=[placeholder="What needs to be done?"i]
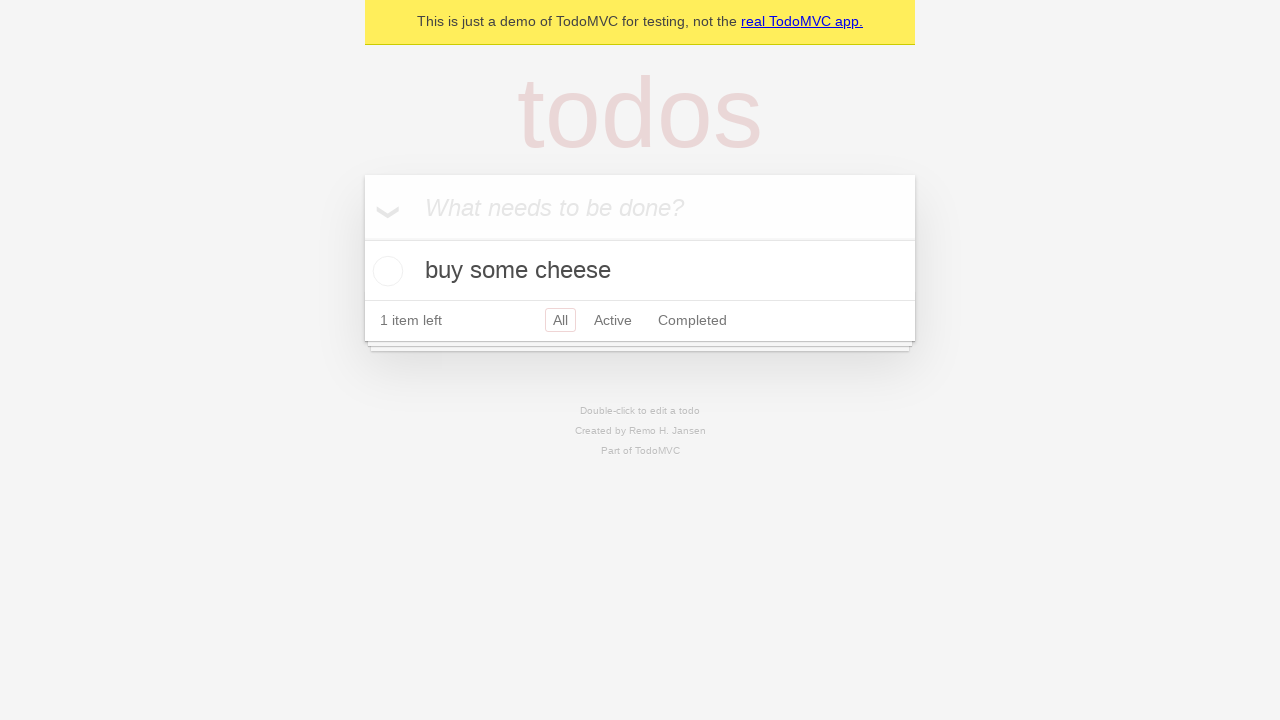

Filled second todo field with 'feed the cat' on internal:attr=[placeholder="What needs to be done?"i]
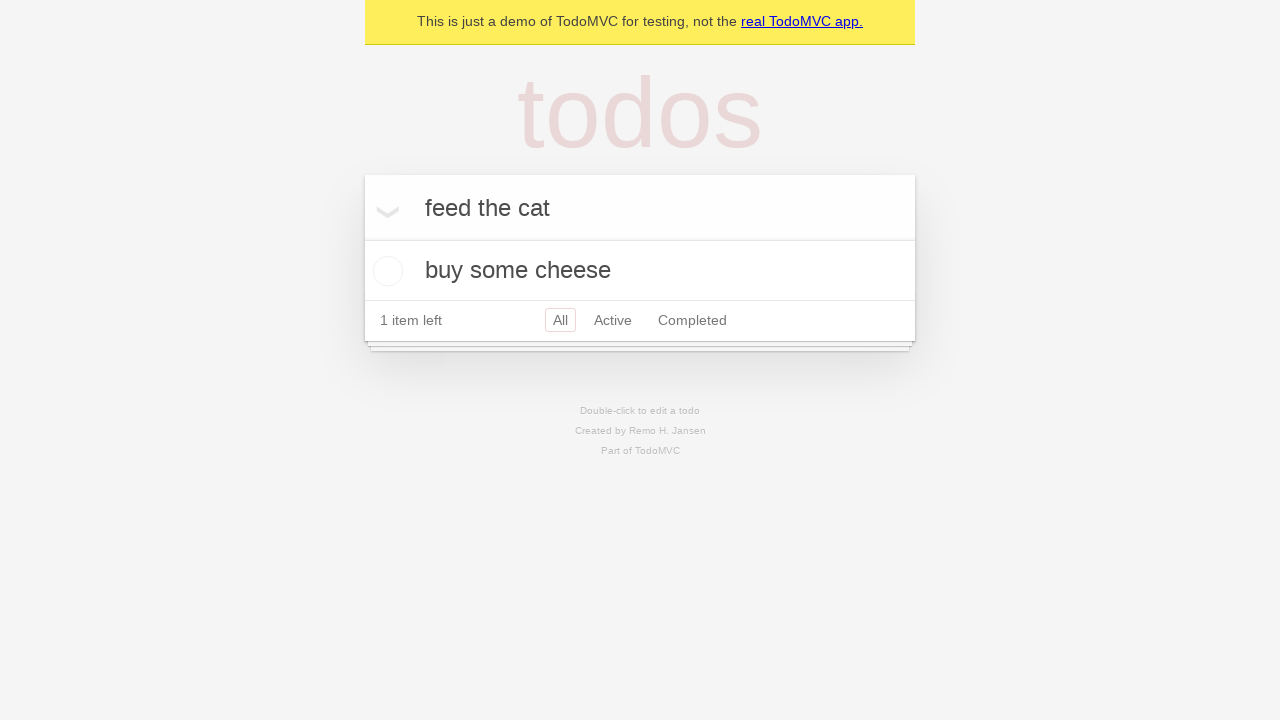

Pressed Enter to create second todo on internal:attr=[placeholder="What needs to be done?"i]
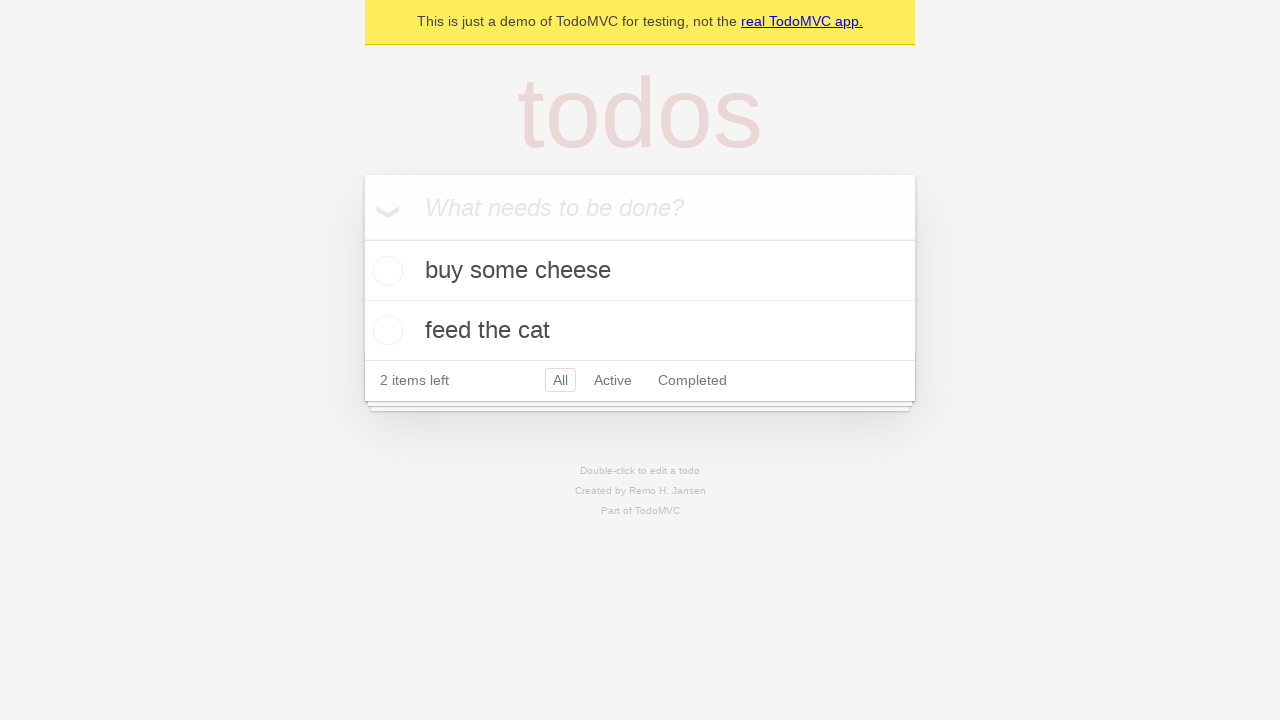

Filled third todo field with 'book a doctors appointment' on internal:attr=[placeholder="What needs to be done?"i]
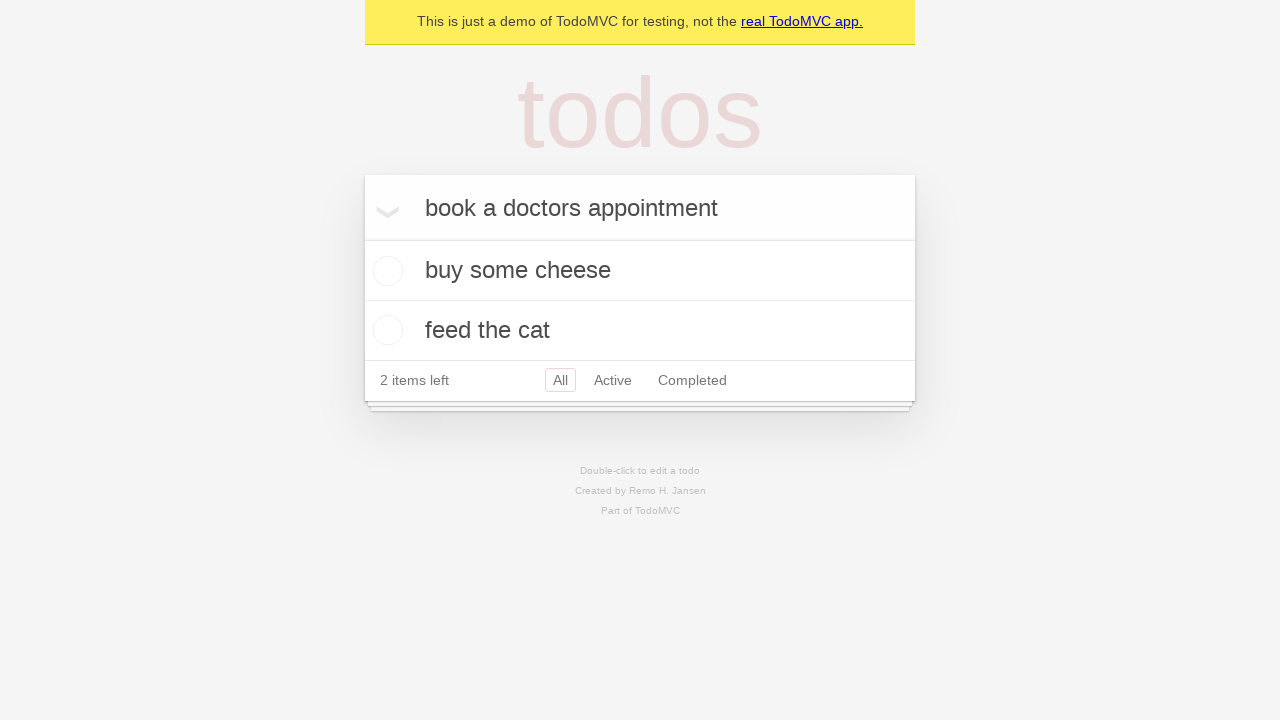

Pressed Enter to create third todo on internal:attr=[placeholder="What needs to be done?"i]
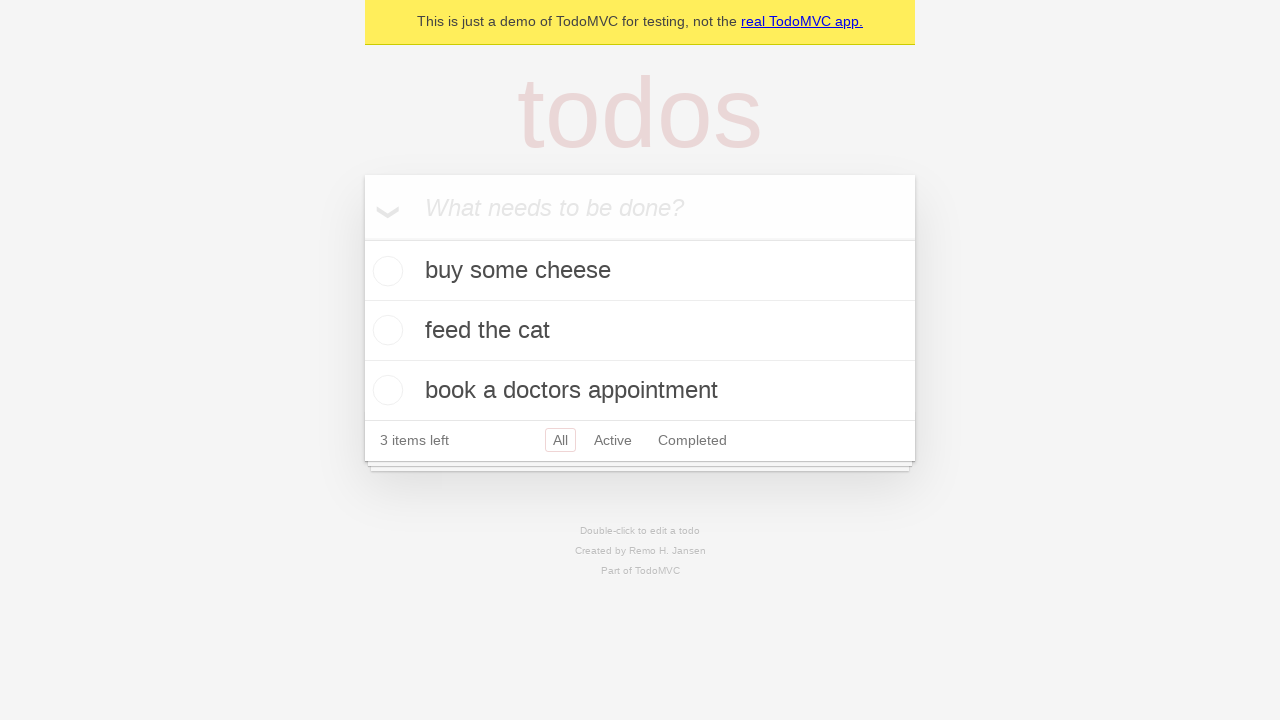

Checked 'Mark all as complete' checkbox to mark all todos as complete at (362, 238) on internal:label="Mark all as complete"i
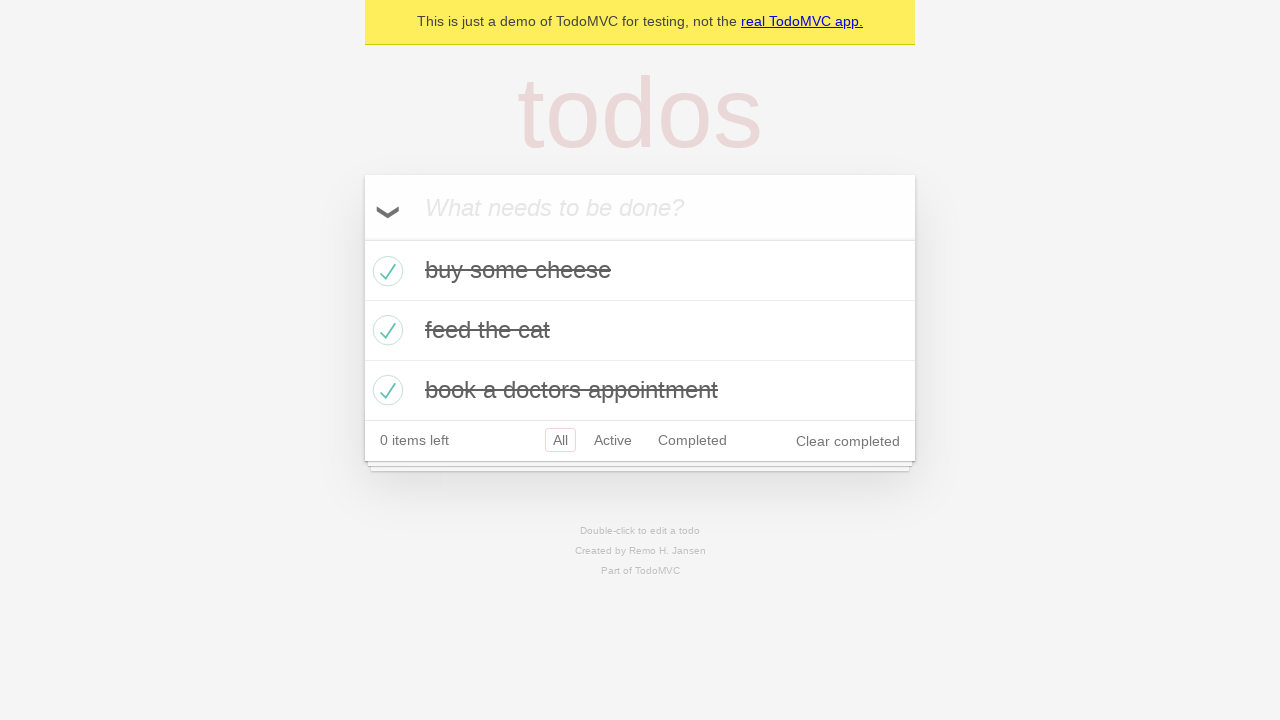

Unchecked 'Mark all as complete' checkbox to clear complete state of all todos at (362, 238) on internal:label="Mark all as complete"i
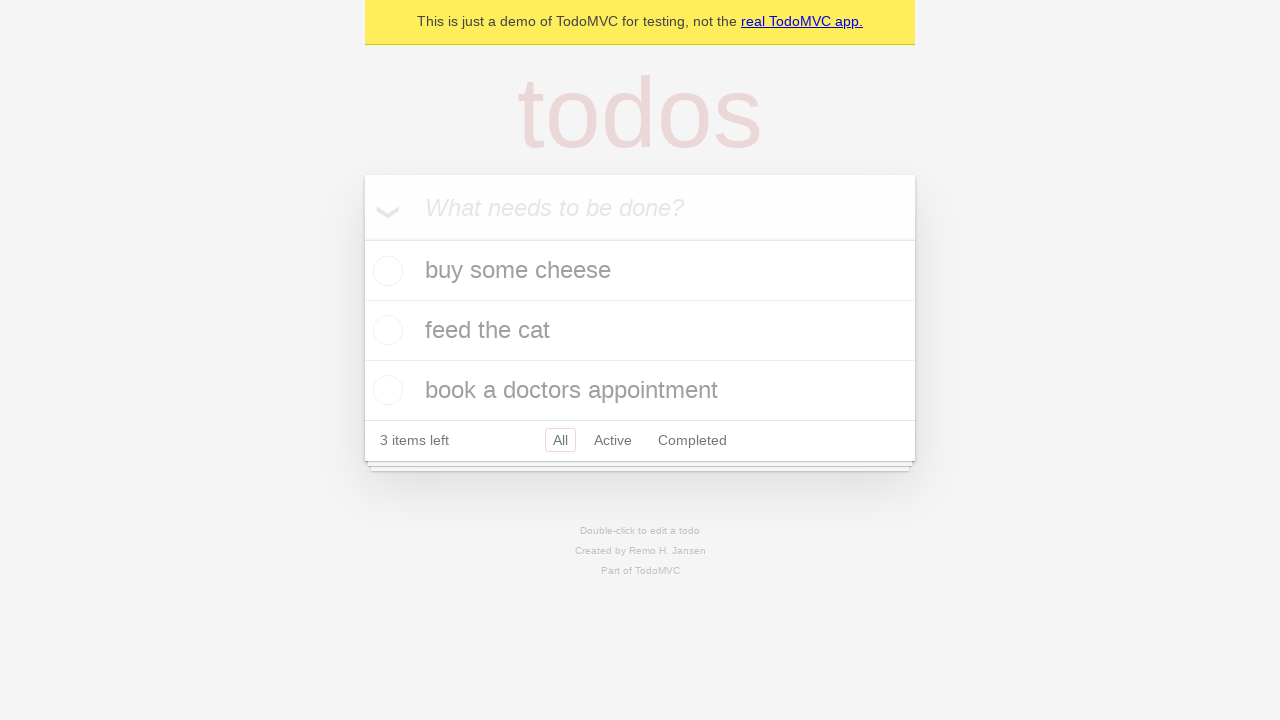

Waited 500ms for state to update
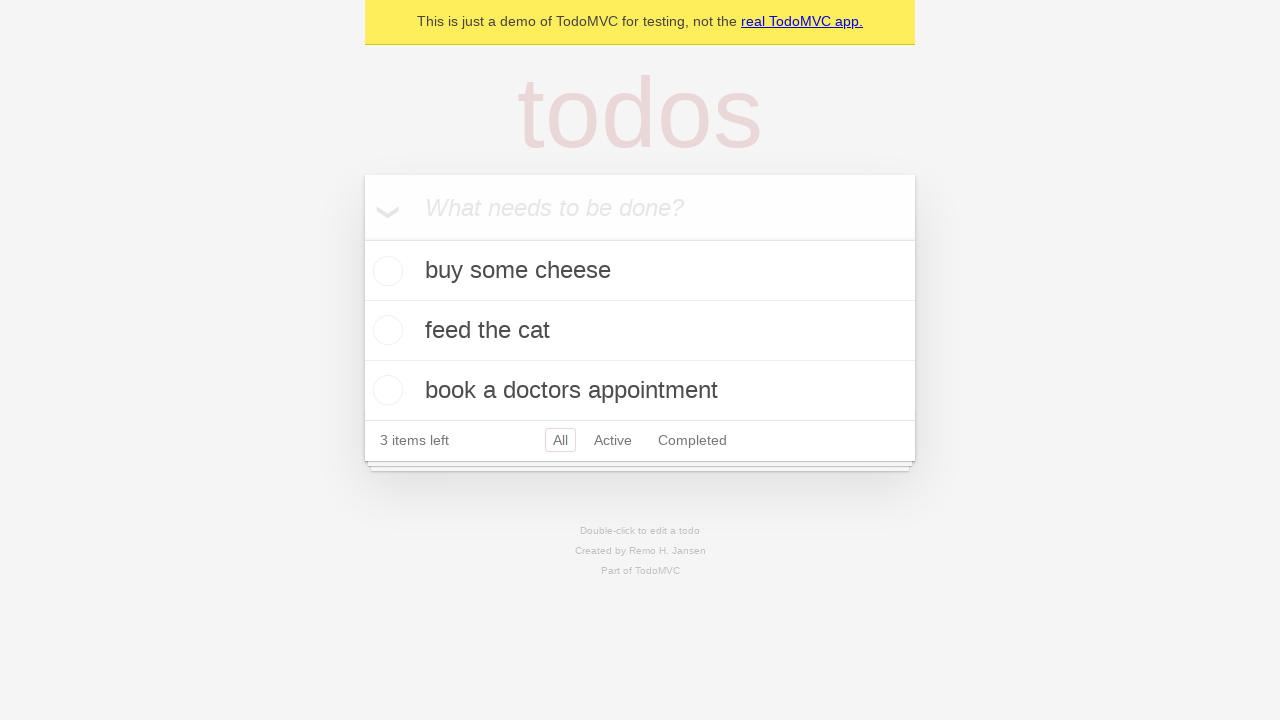

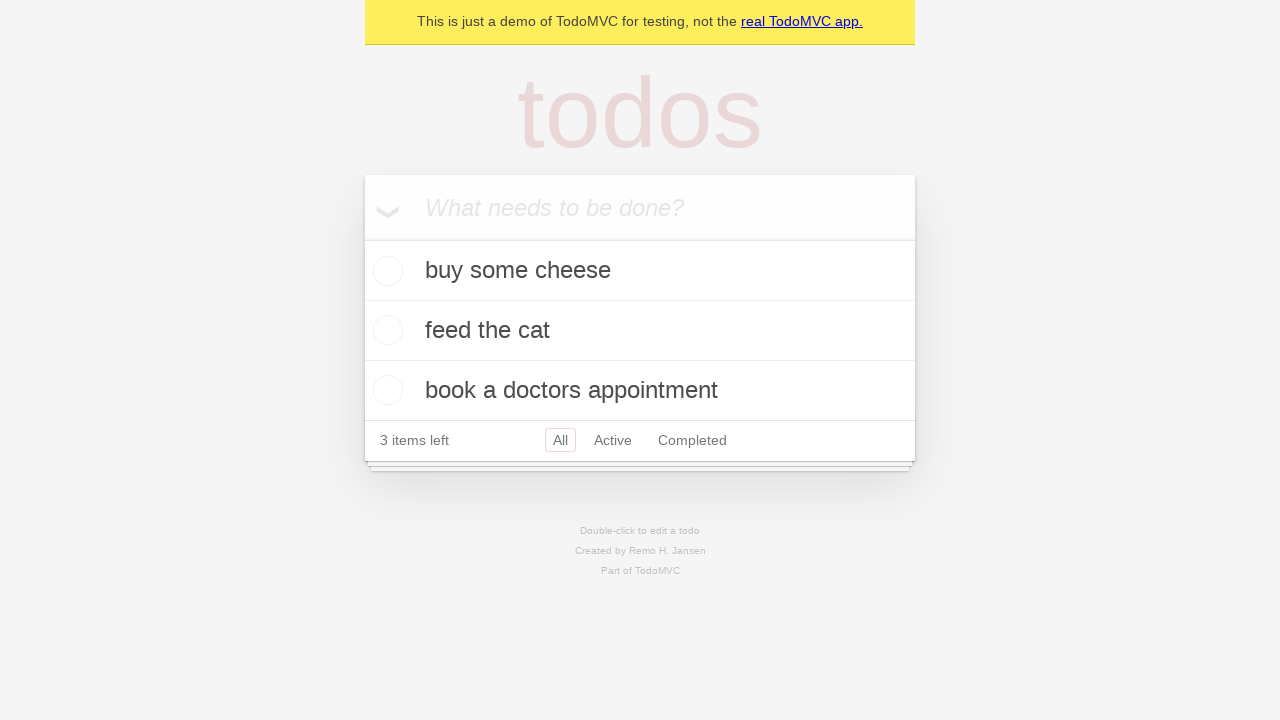